Tests drag and drop functionality by dragging column A to column B

Starting URL: https://the-internet.herokuapp.com/

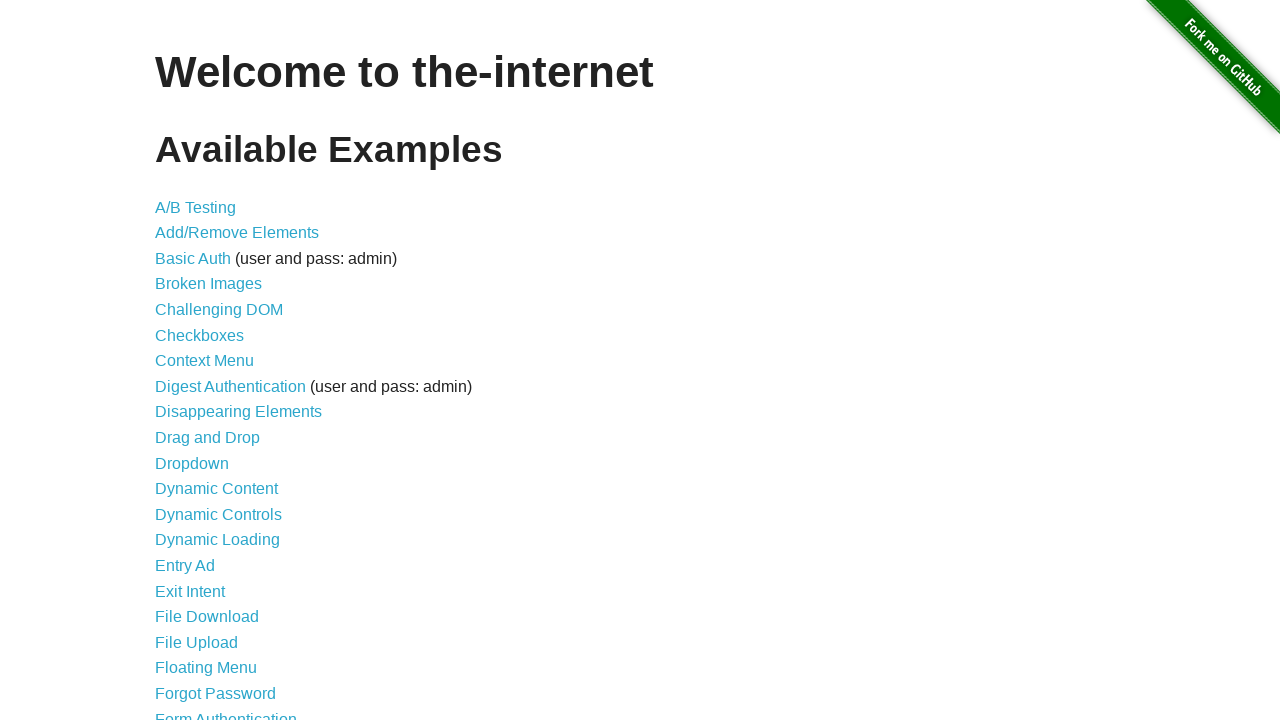

Clicked on Drag and Drop link at (208, 438) on a[href='/drag_and_drop']
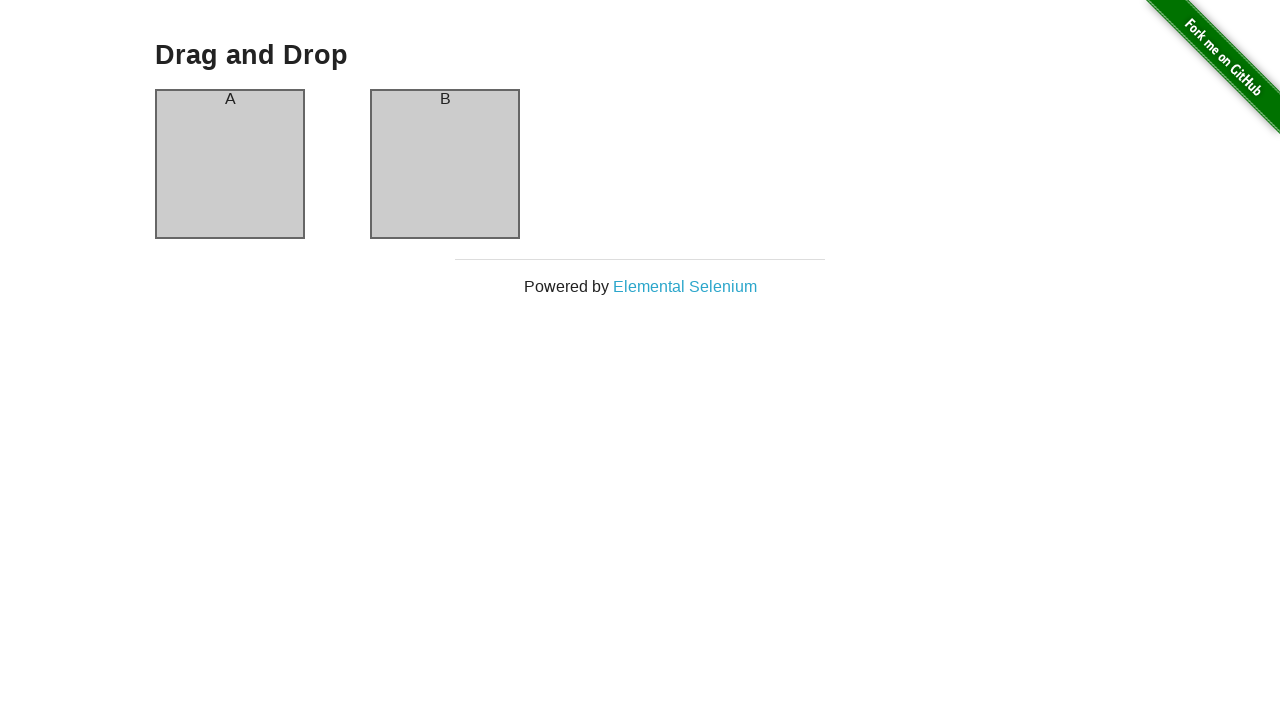

Column A element loaded
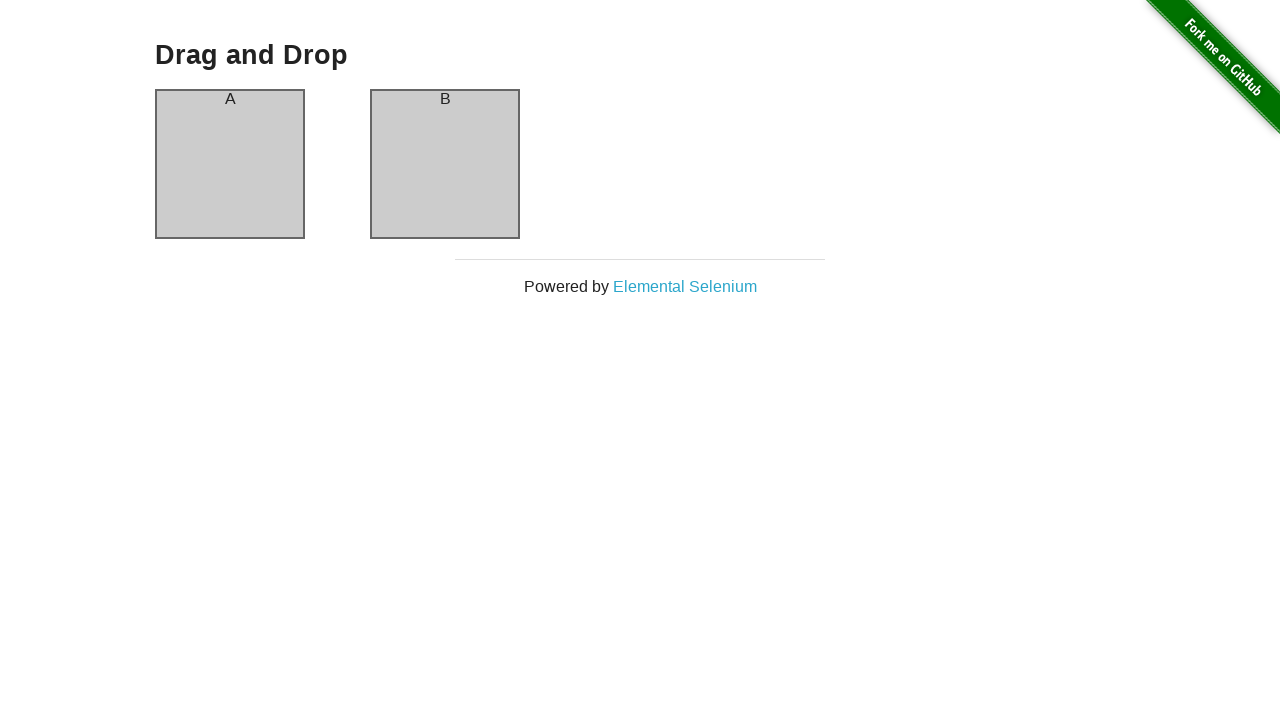

Column B element loaded
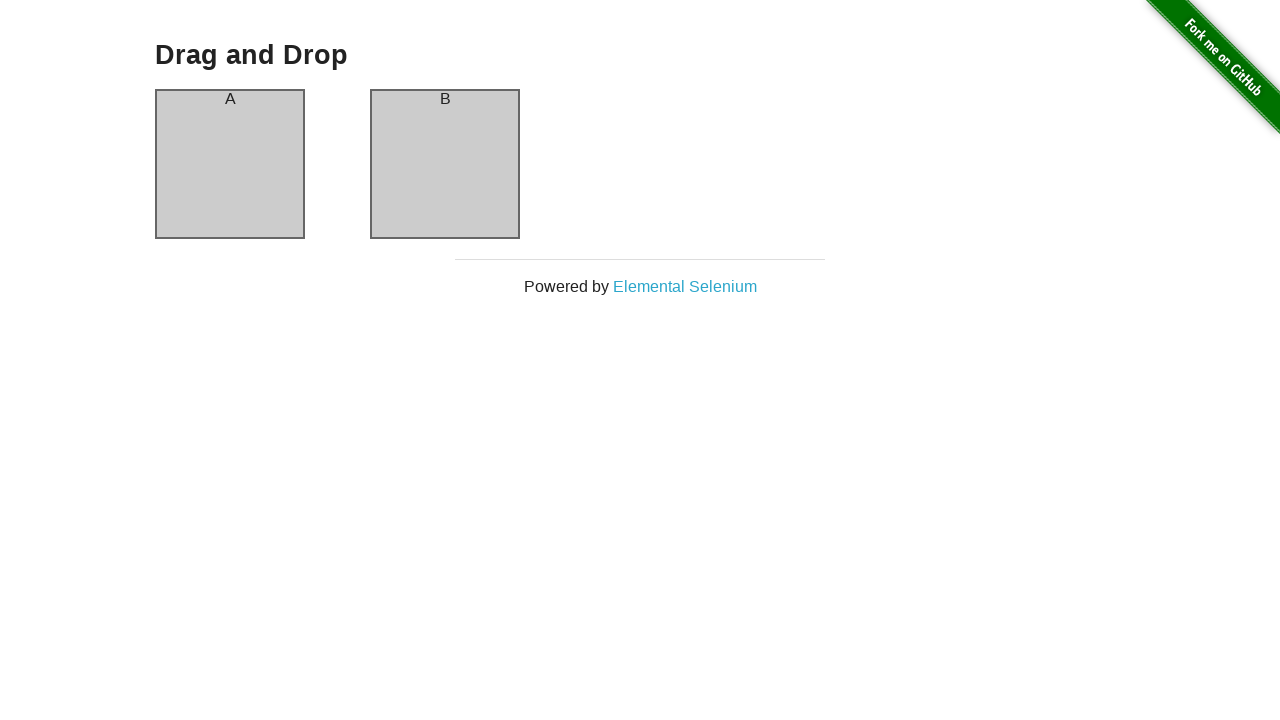

Dragged column A to column B at (445, 164)
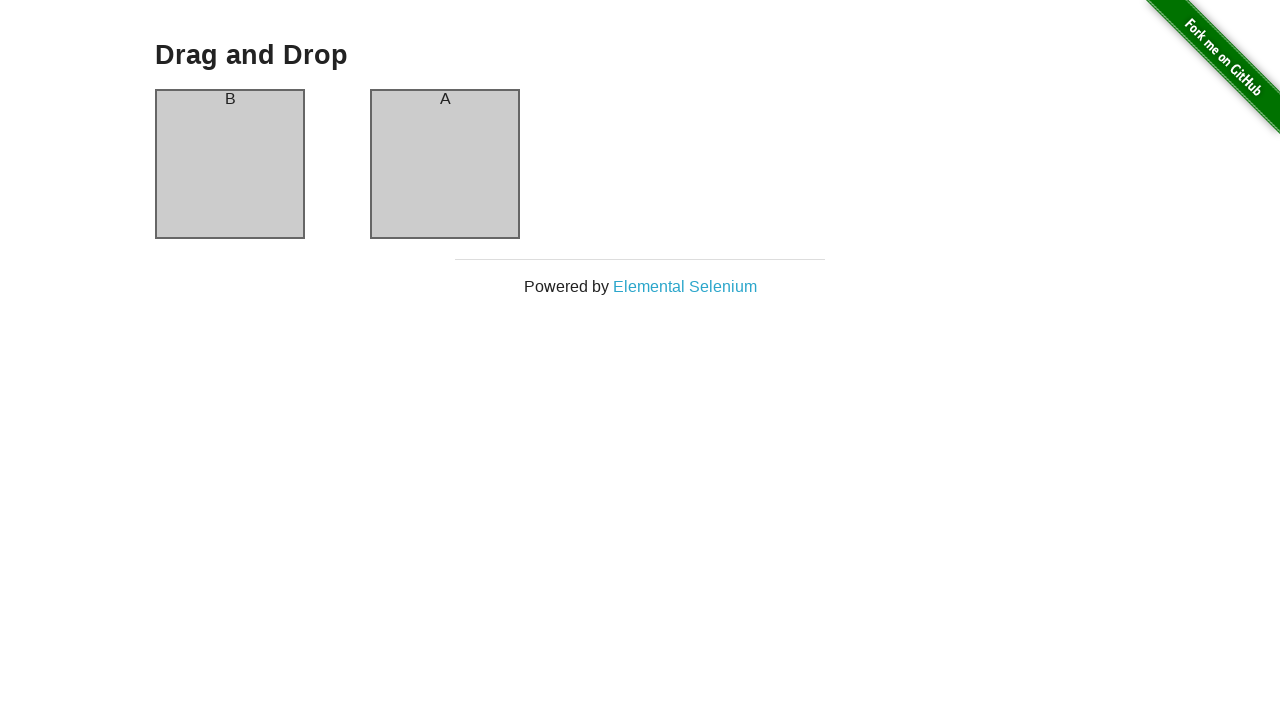

Navigated back from drag and drop page
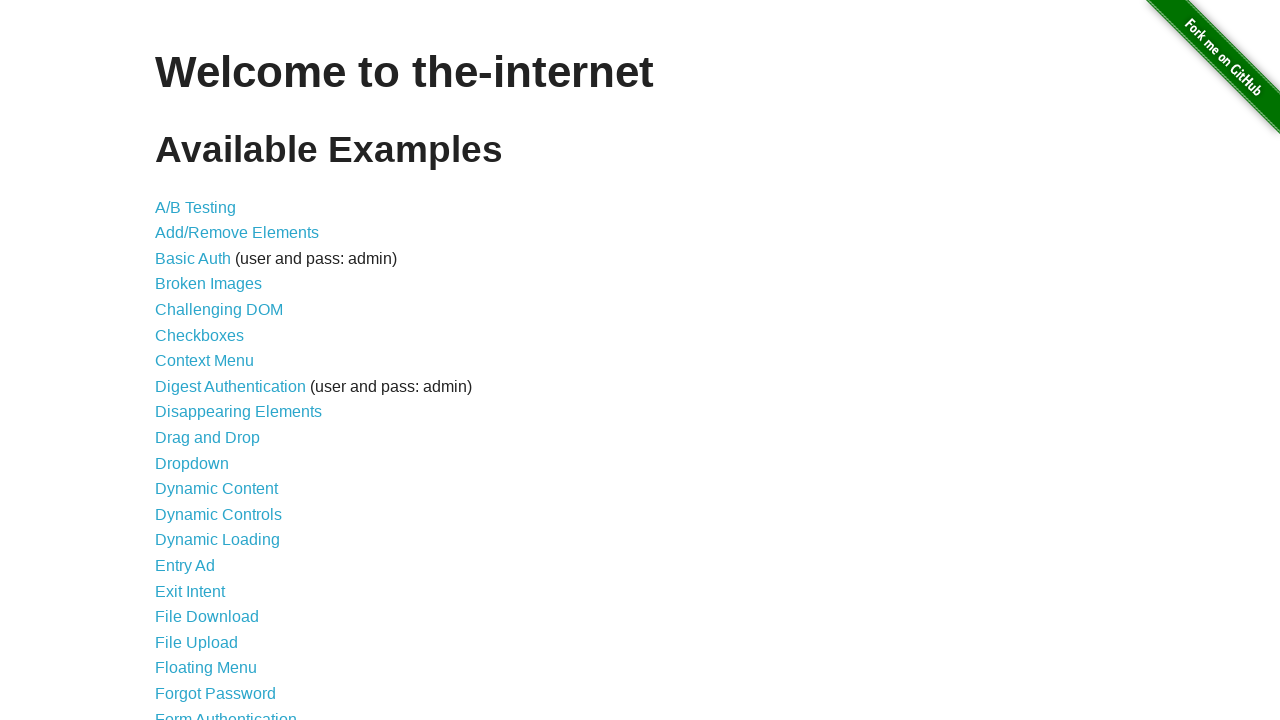

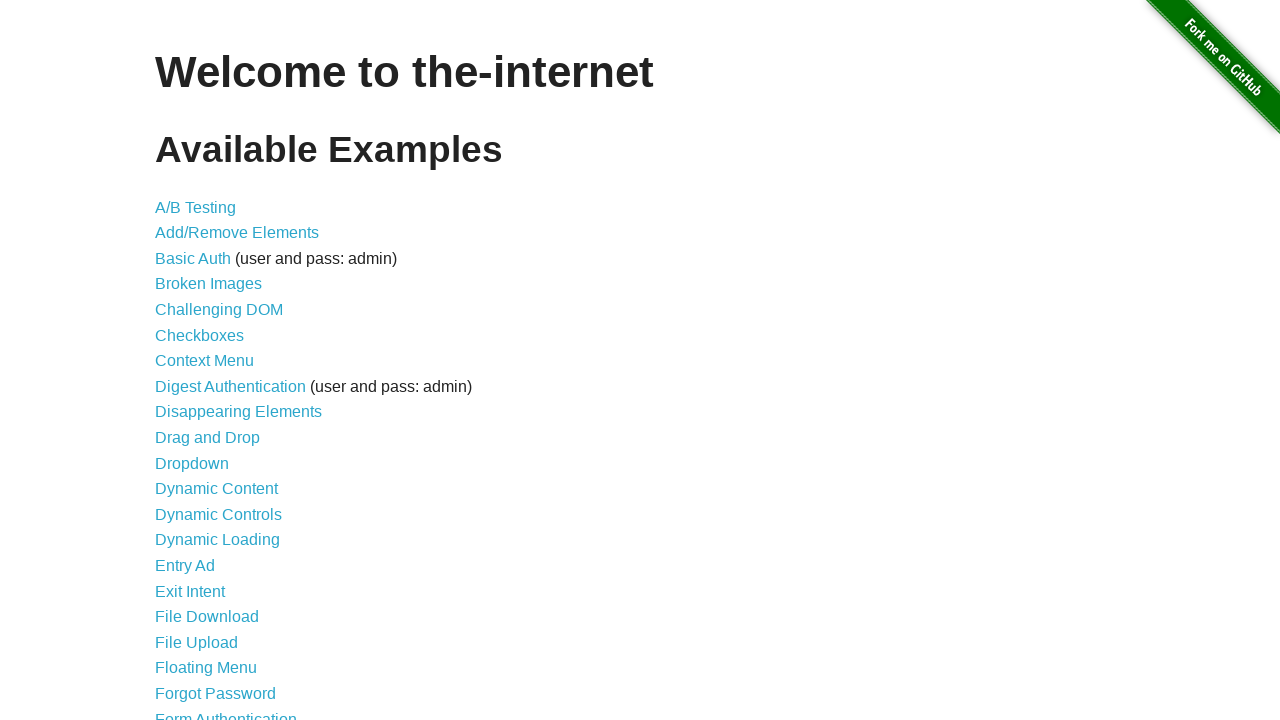